Tests entering text into the password field

Starting URL: https://www.saucedemo.com/

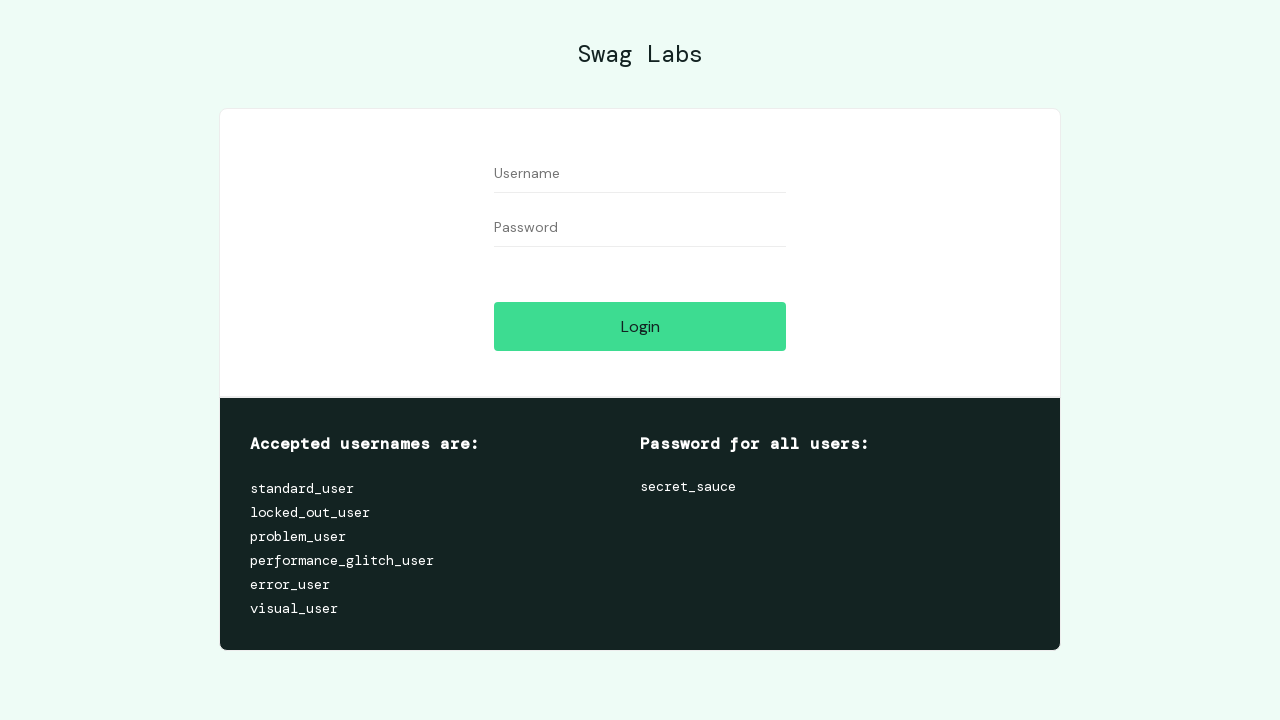

Entered 'secret_sauce' into the password field on #password
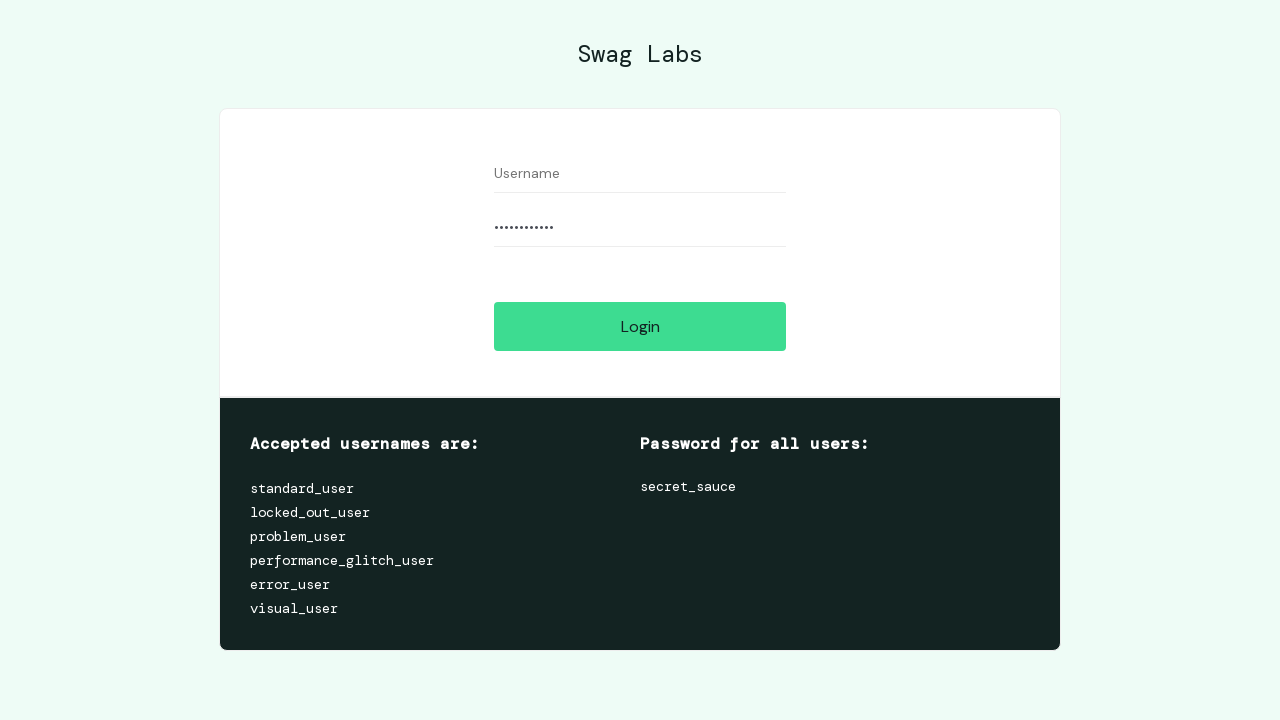

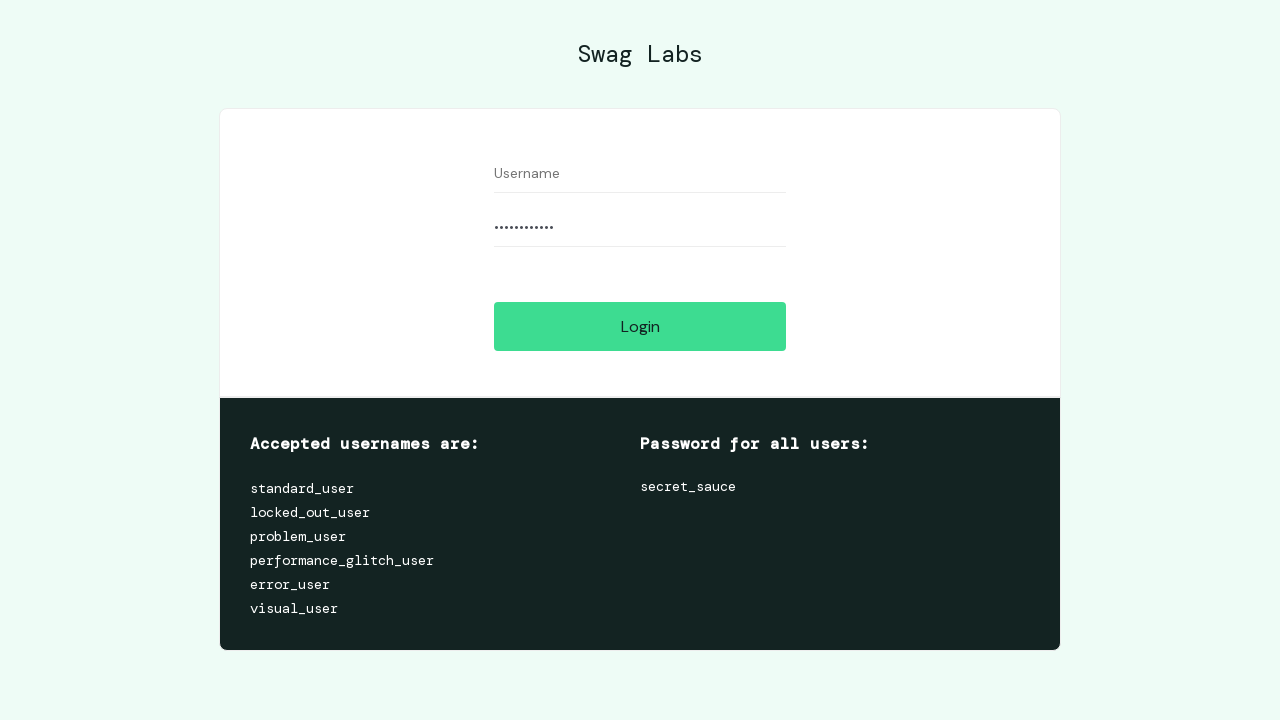